Tests clicking a radio button (radio1) on the automation practice page

Starting URL: https://rahulshettyacademy.com/AutomationPractice/

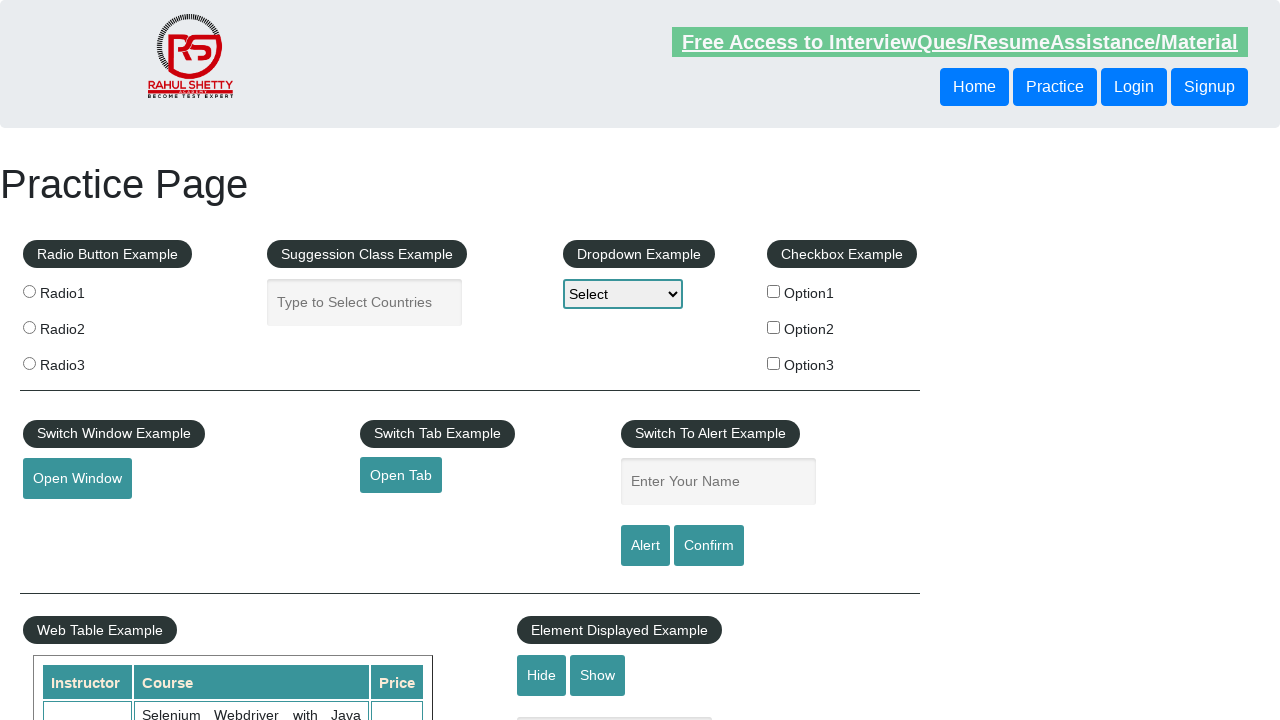

Navigated to automation practice page
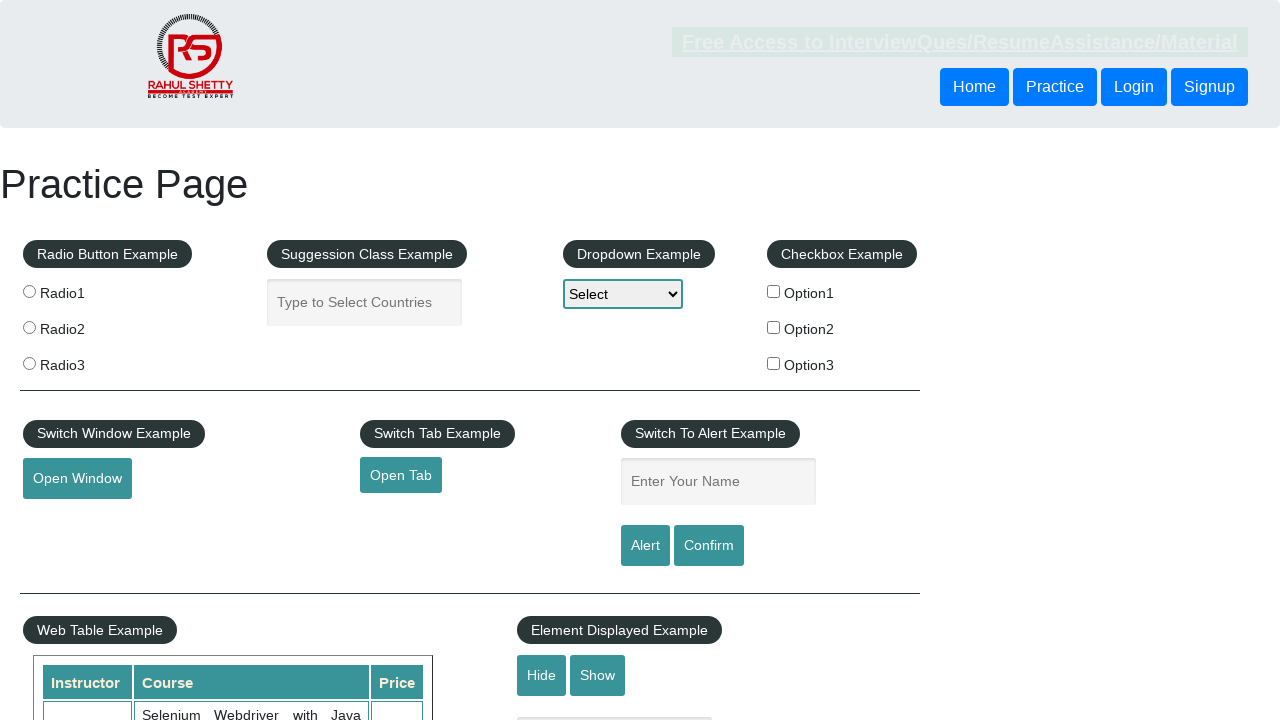

Clicked radio button radio1 at (29, 291) on [value='radio1']
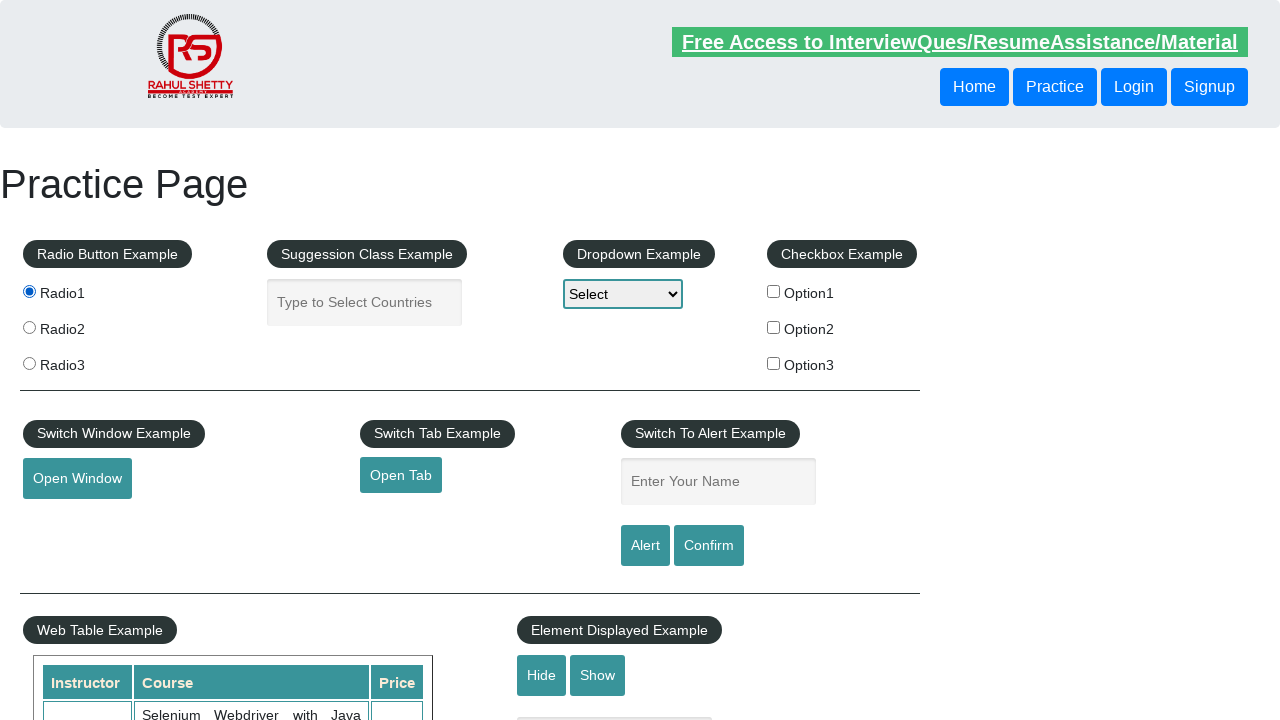

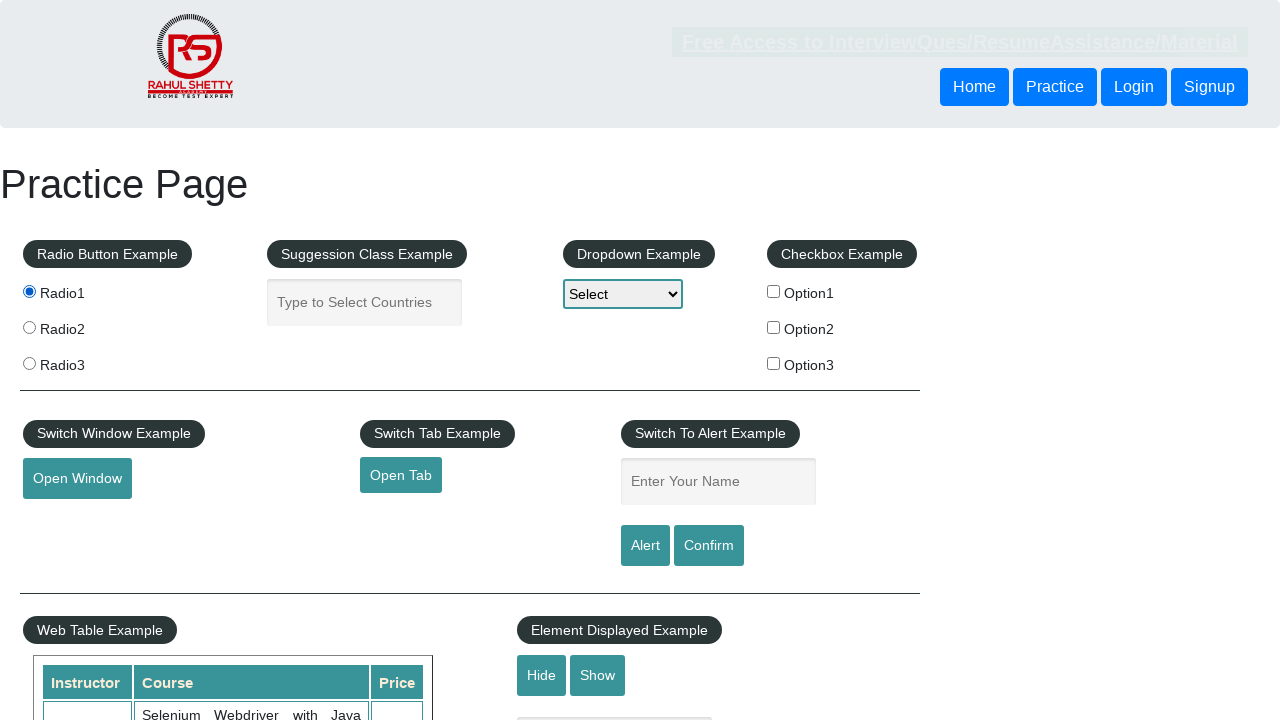